Tests navigation on the Demoblaze demo e-commerce site by clicking on the notebook category filter

Starting URL: https://www.demoblaze.com/

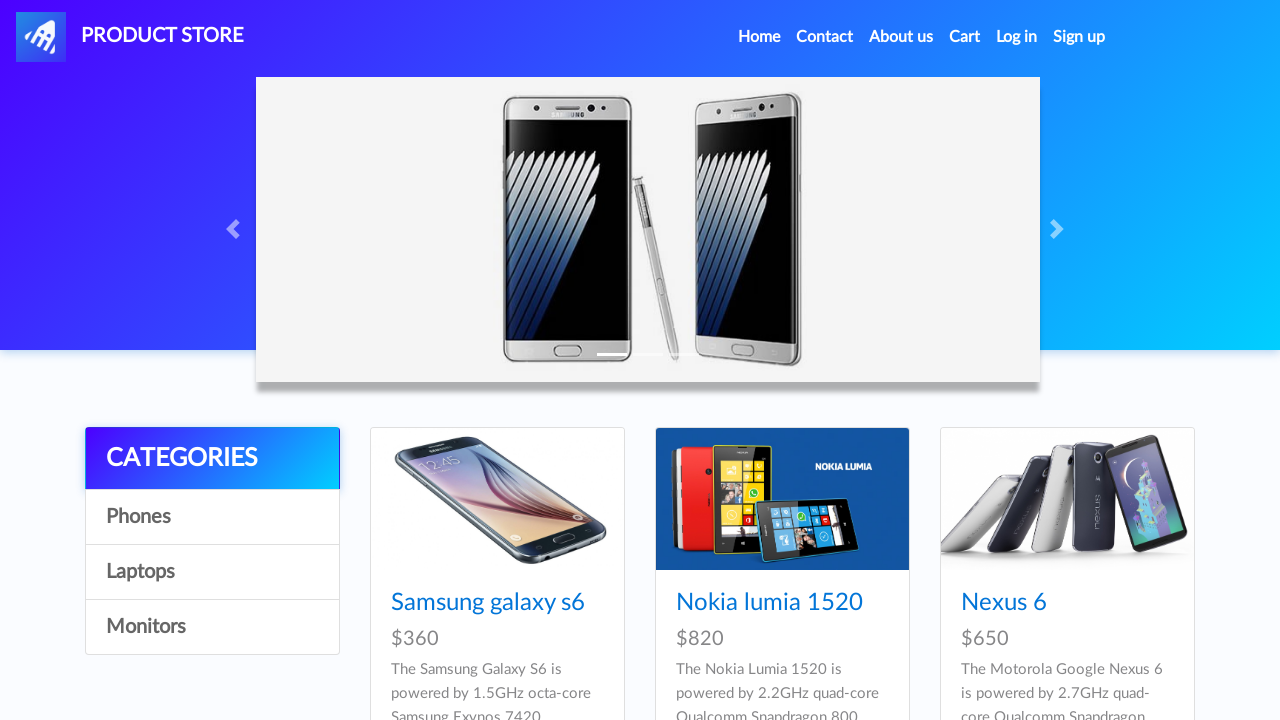

Clicked on notebook category filter to navigate to notebooks section at (212, 572) on a[onclick="byCat('notebook')"]
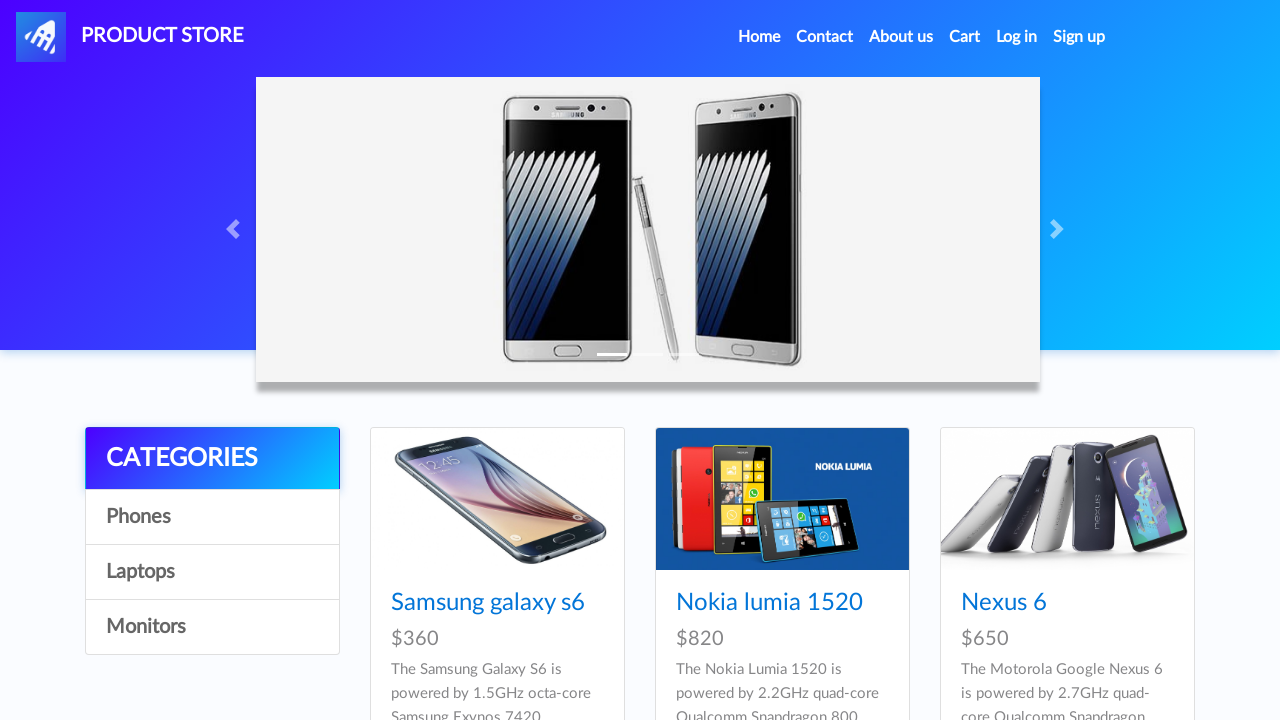

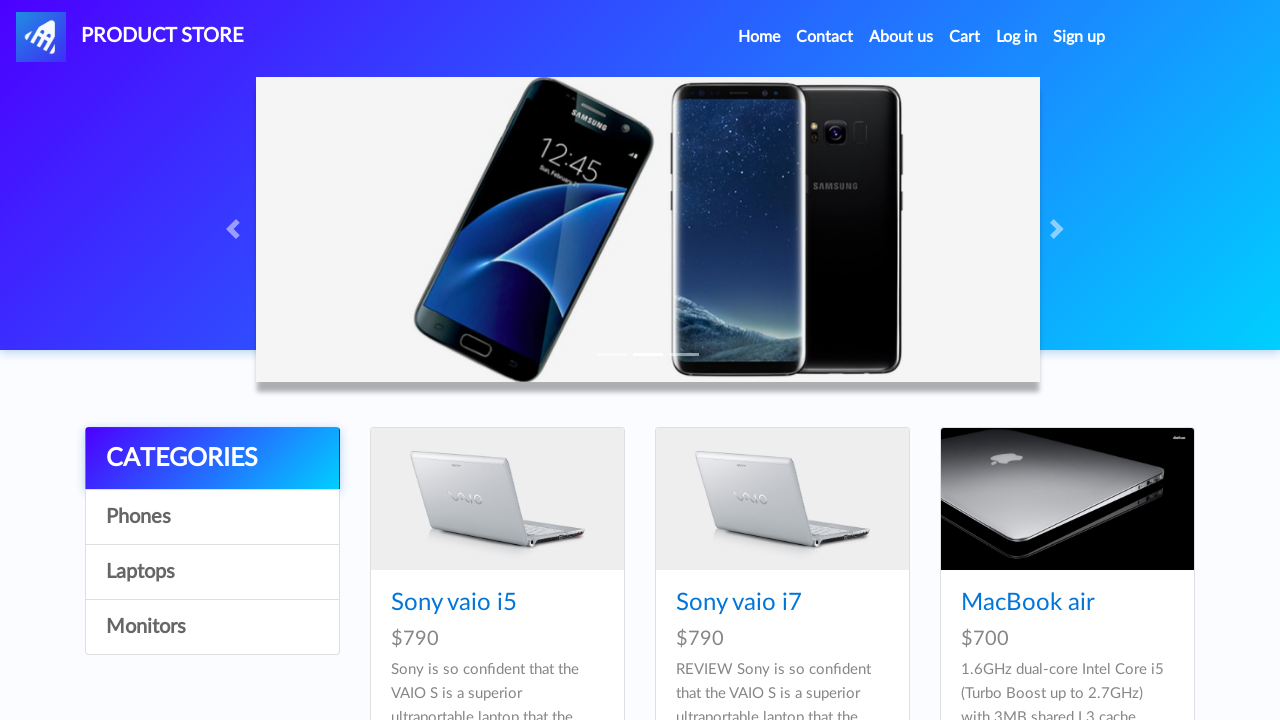